Tests dynamic page loading where the target element is already on the page but hidden, clicking Start button and waiting for it to become visible.

Starting URL: http://the-internet.herokuapp.com/dynamic_loading/1

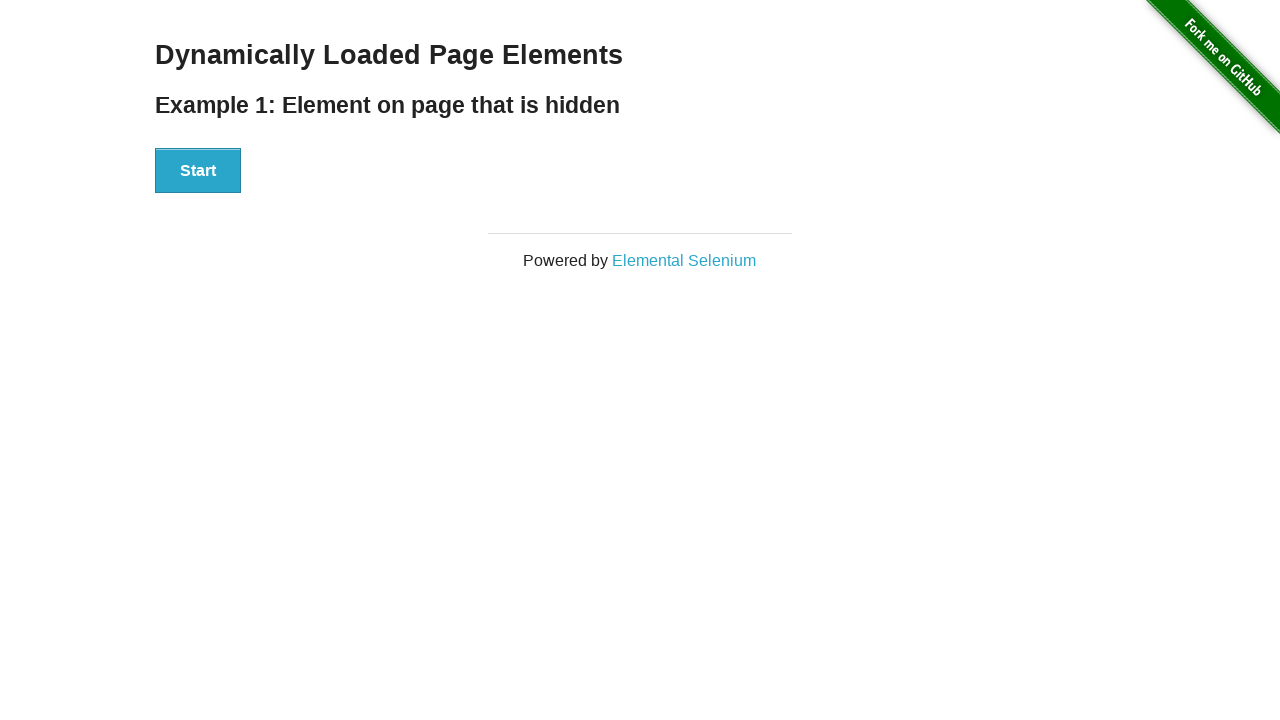

Clicked the Start button to begin dynamic loading at (198, 171) on #start button
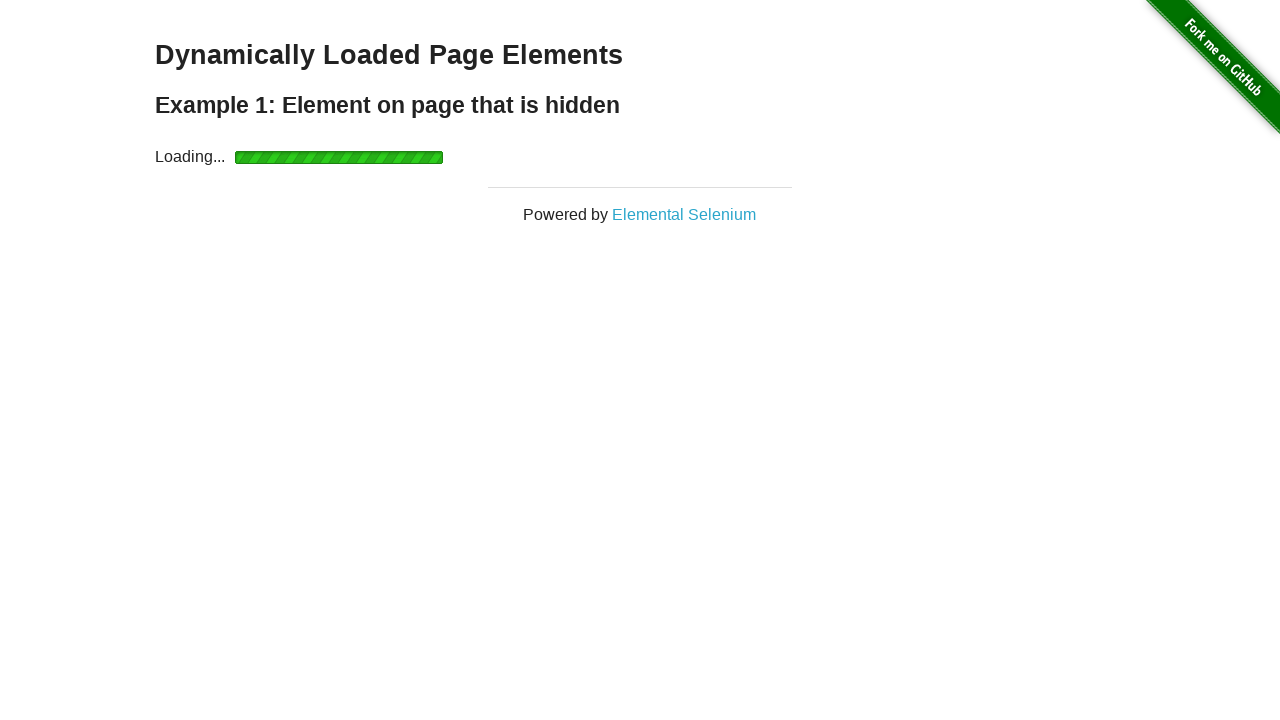

Waited for finish element to become visible (element was hidden and now loaded)
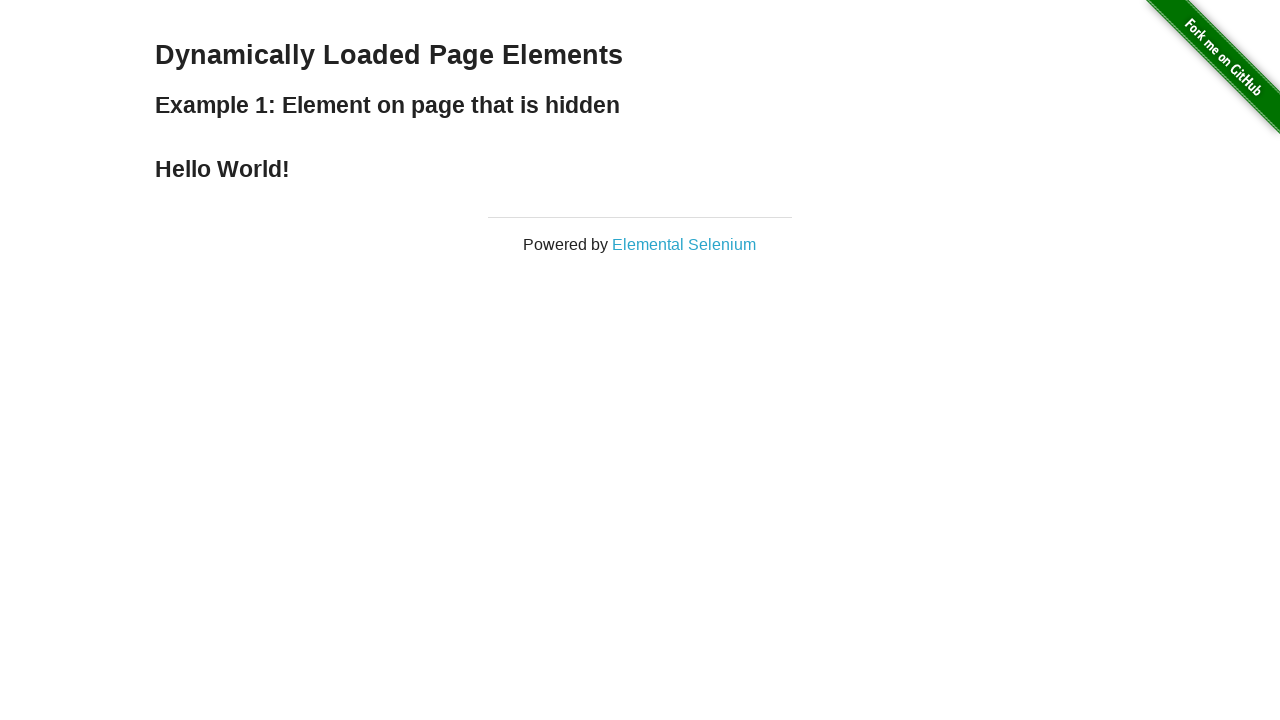

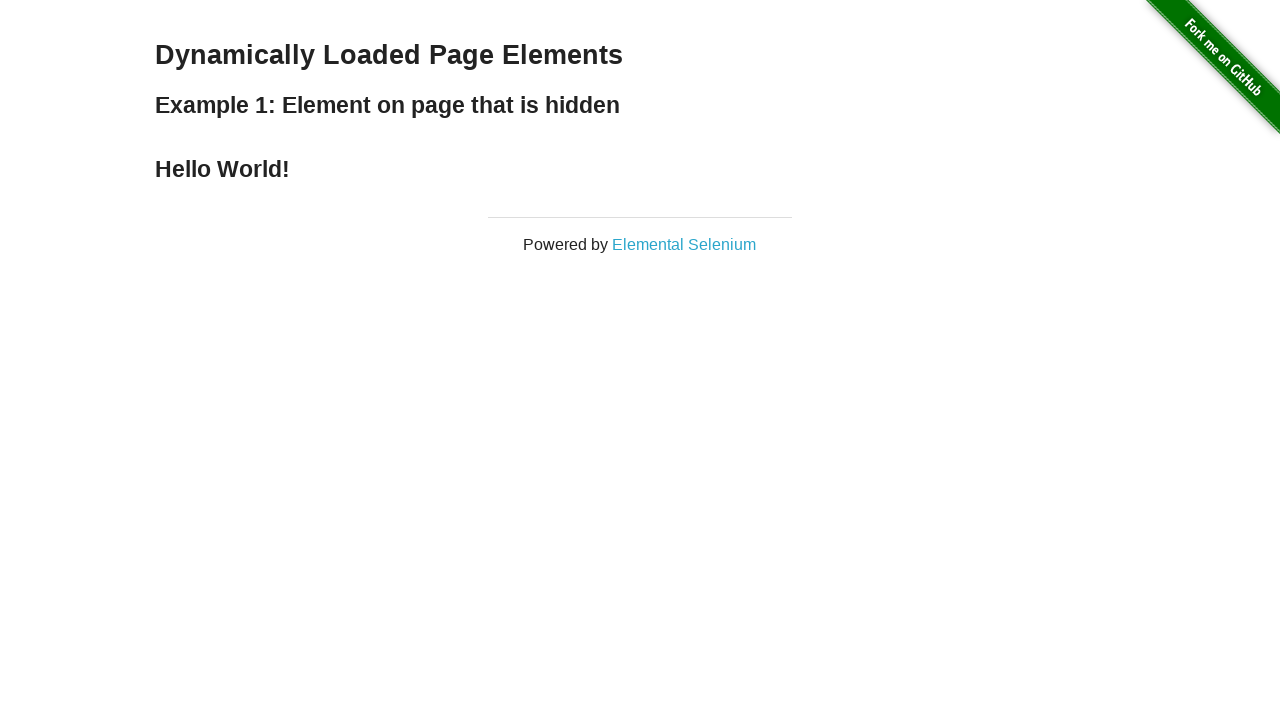